Navigates to the OrangeHRM demo site and verifies the page loads successfully by checking the page URL and title are accessible.

Starting URL: https://opensource-demo.orangehrmlive.com/

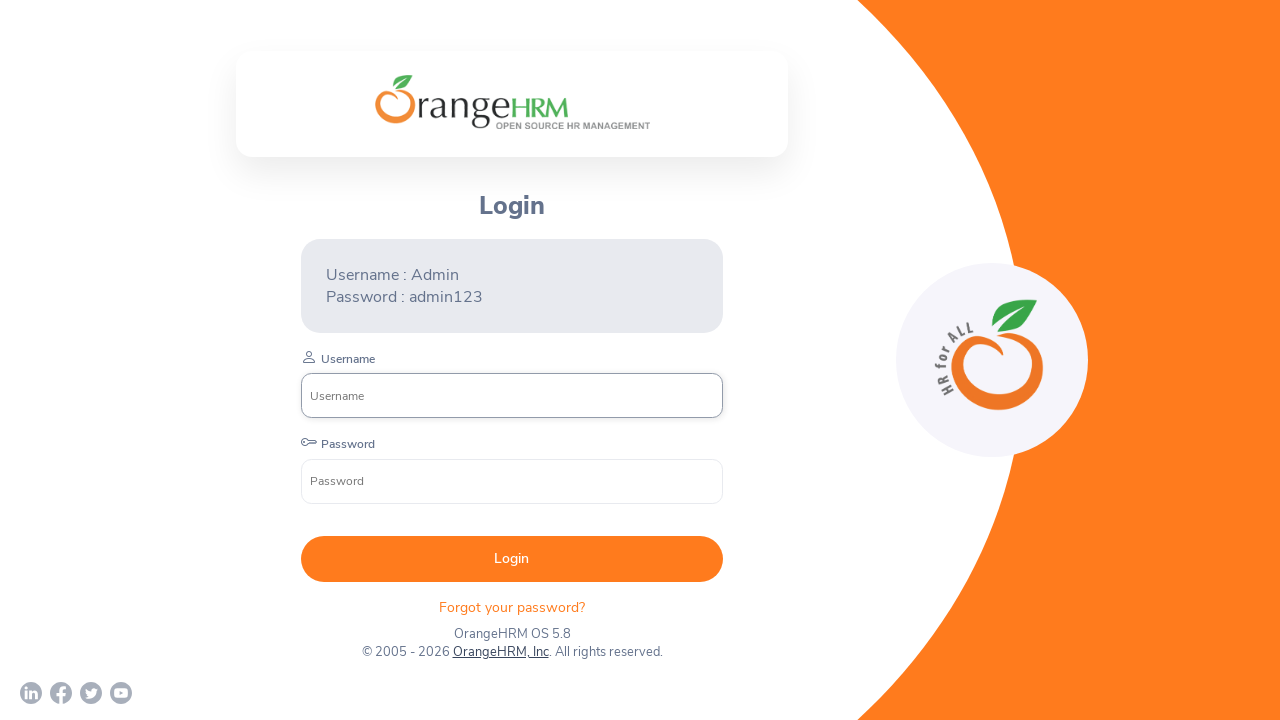

Waited for page to load (domcontentloaded state)
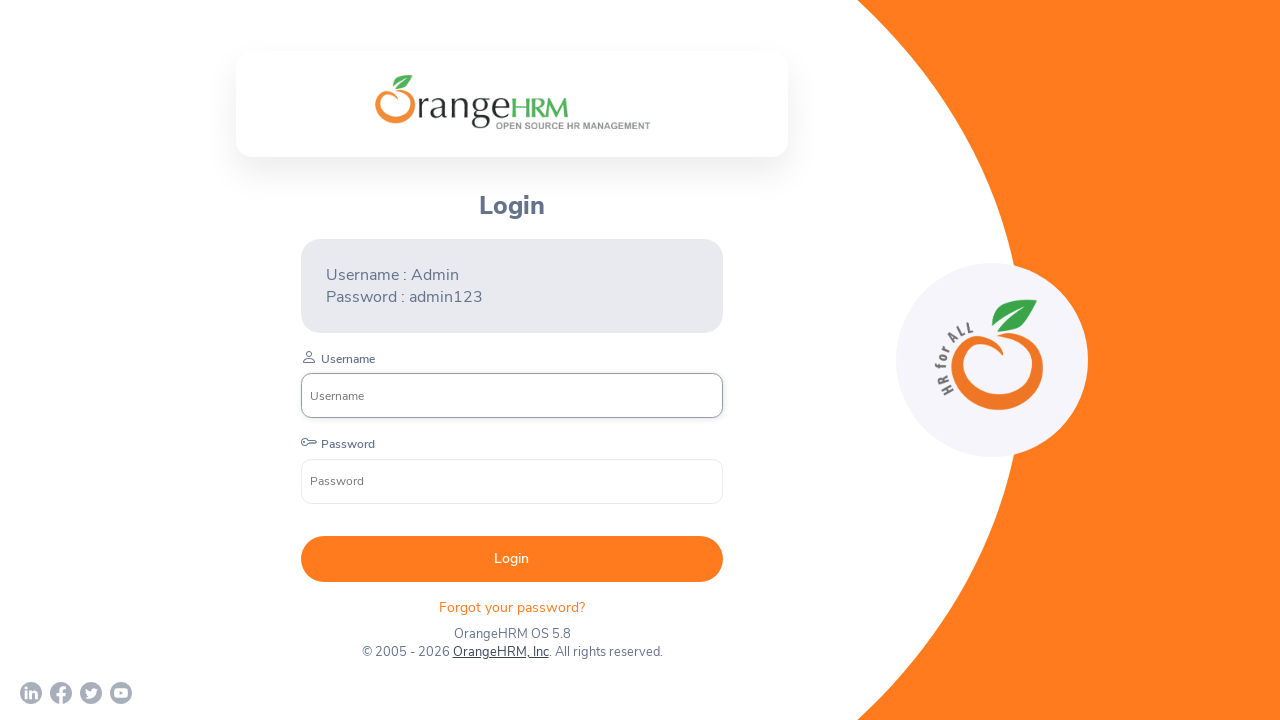

Retrieved current page URL
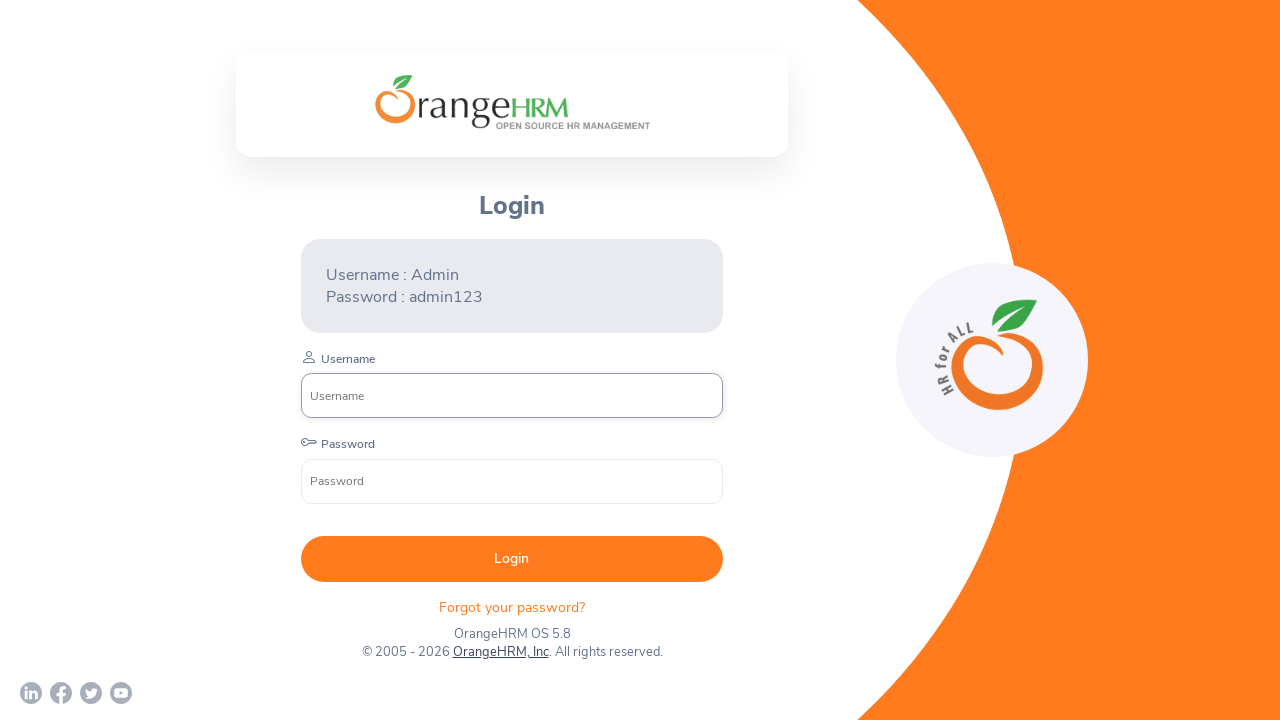

Retrieved page title
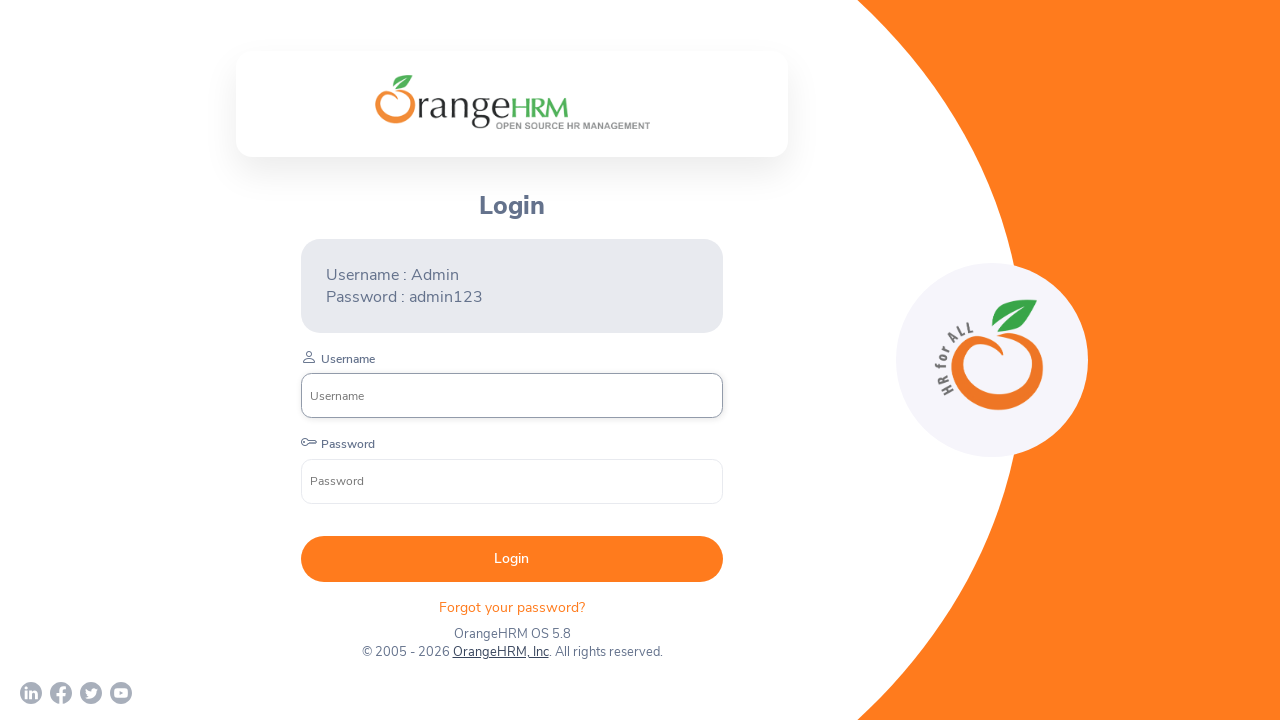

Verified page URL contains 'orangehrmlive.com'
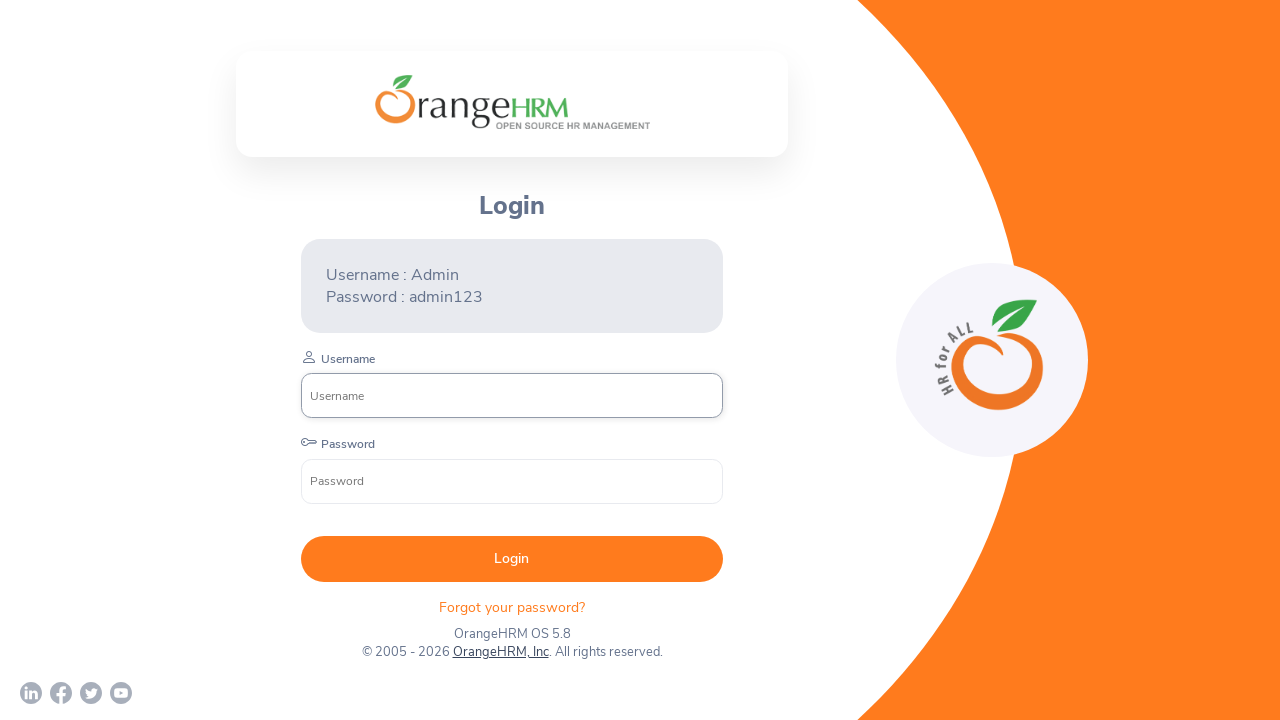

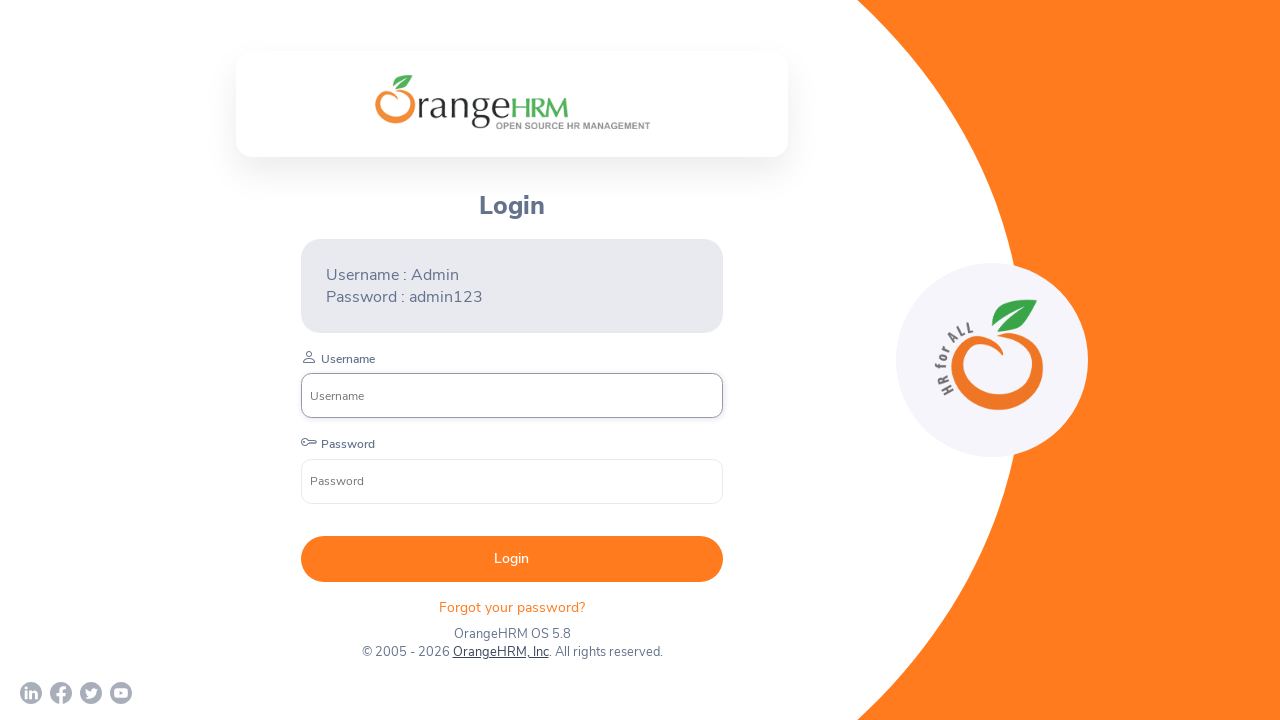